Tests table sorting functionality by clicking on different column headers and verifying the table is sorted

Starting URL: https://erikdark.github.io/zachet_selenium_01/

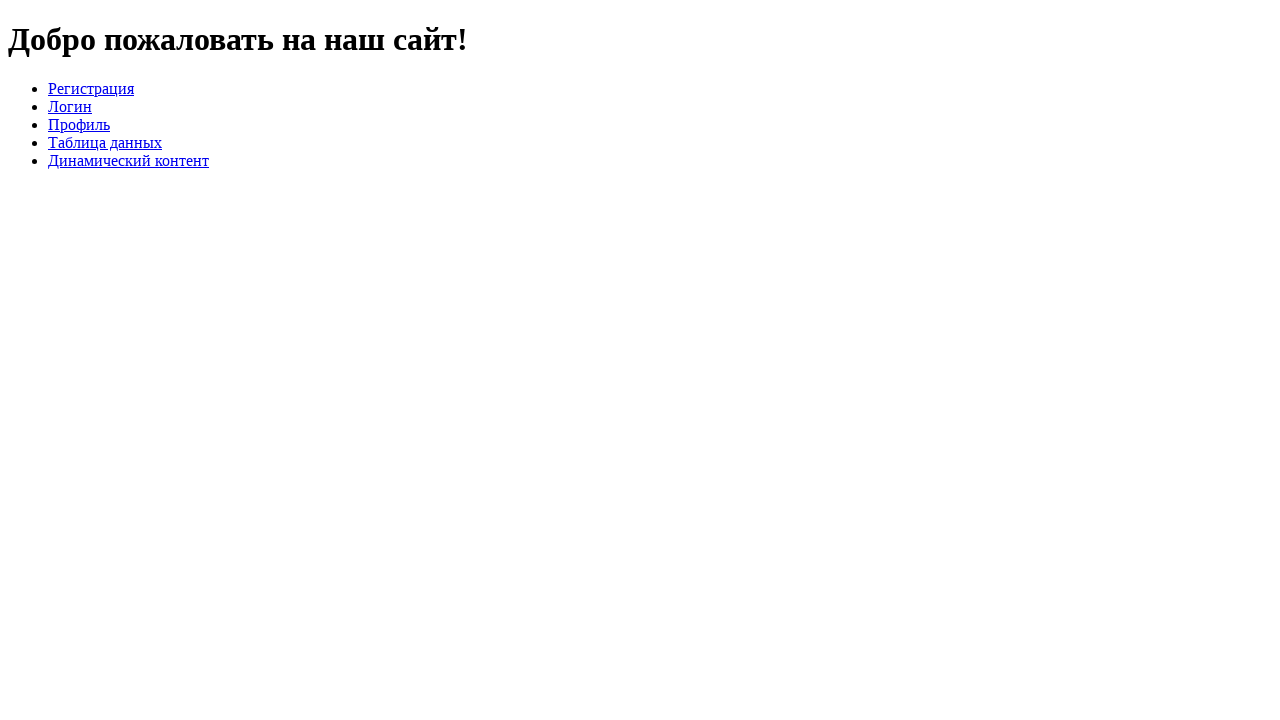

Clicked on table.html link to navigate to table page at (105, 142) on [href="table.html"]
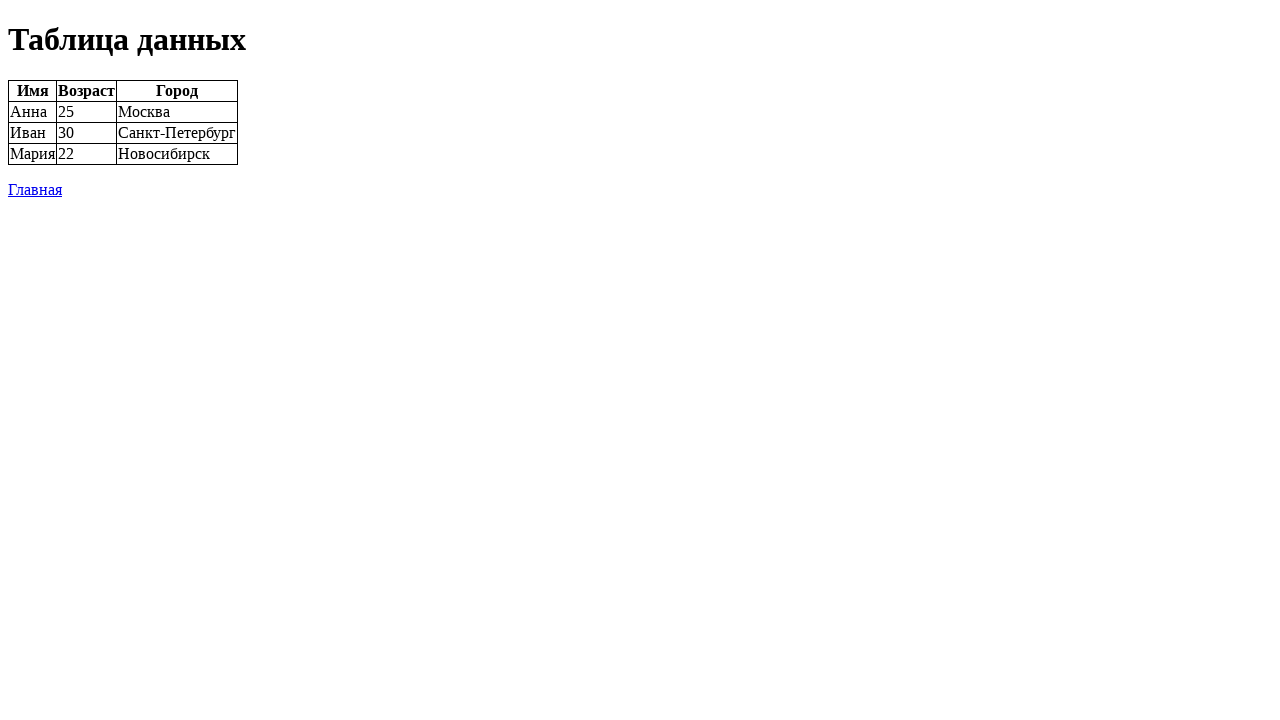

Clicked column 1 header to sort by Name at (32, 91) on [onclick="sortTable(0)"]
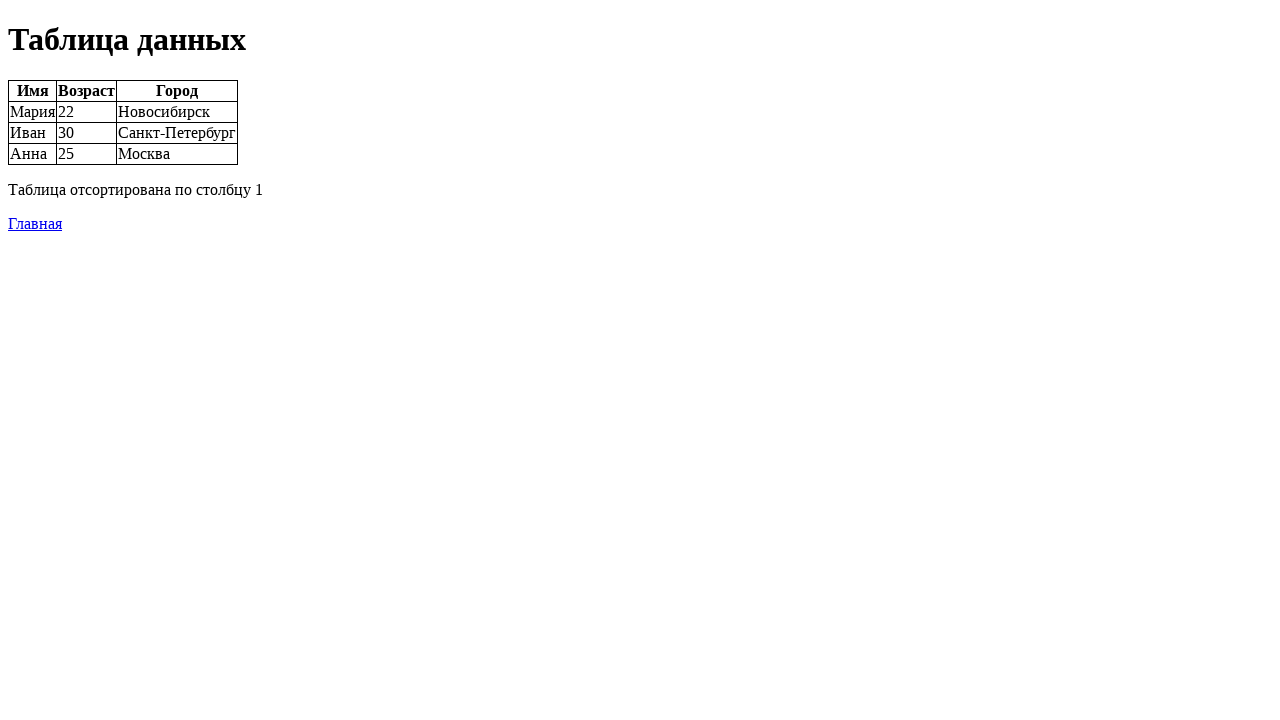

Verified sort message confirming table sorted by column 1
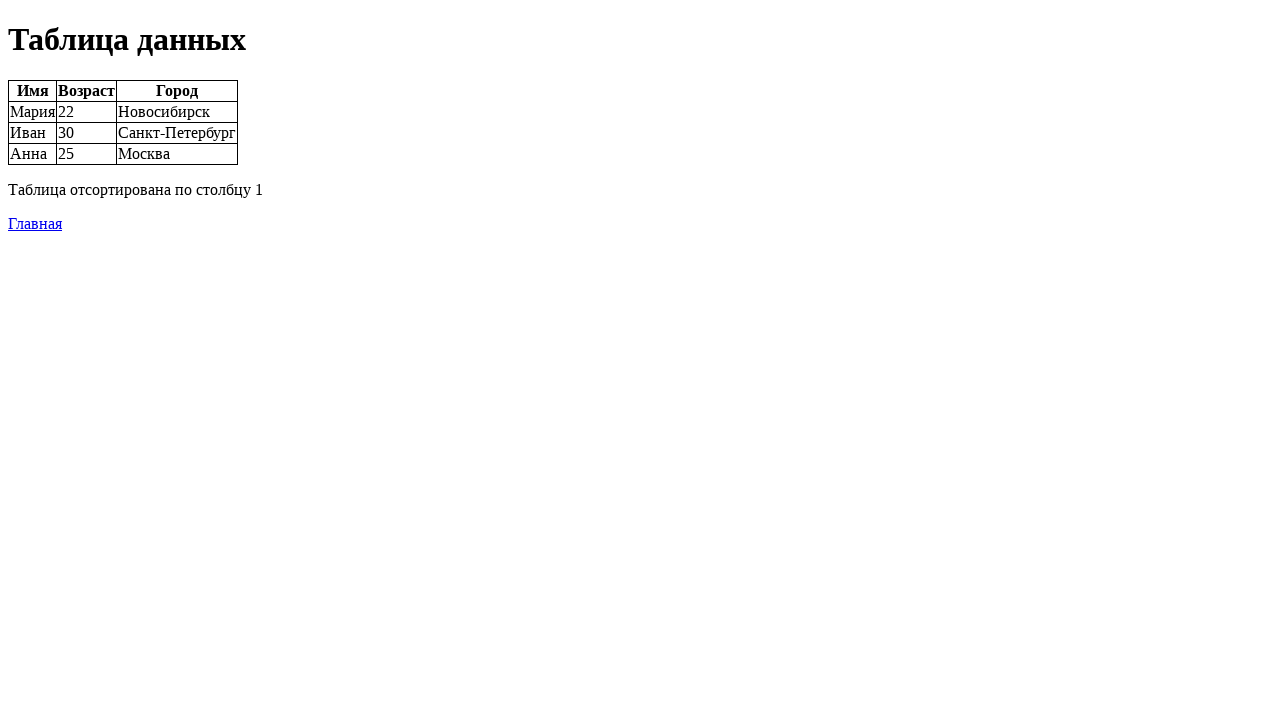

Clicked column 2 header to sort by Age at (86, 91) on [onclick="sortTable(1)"]
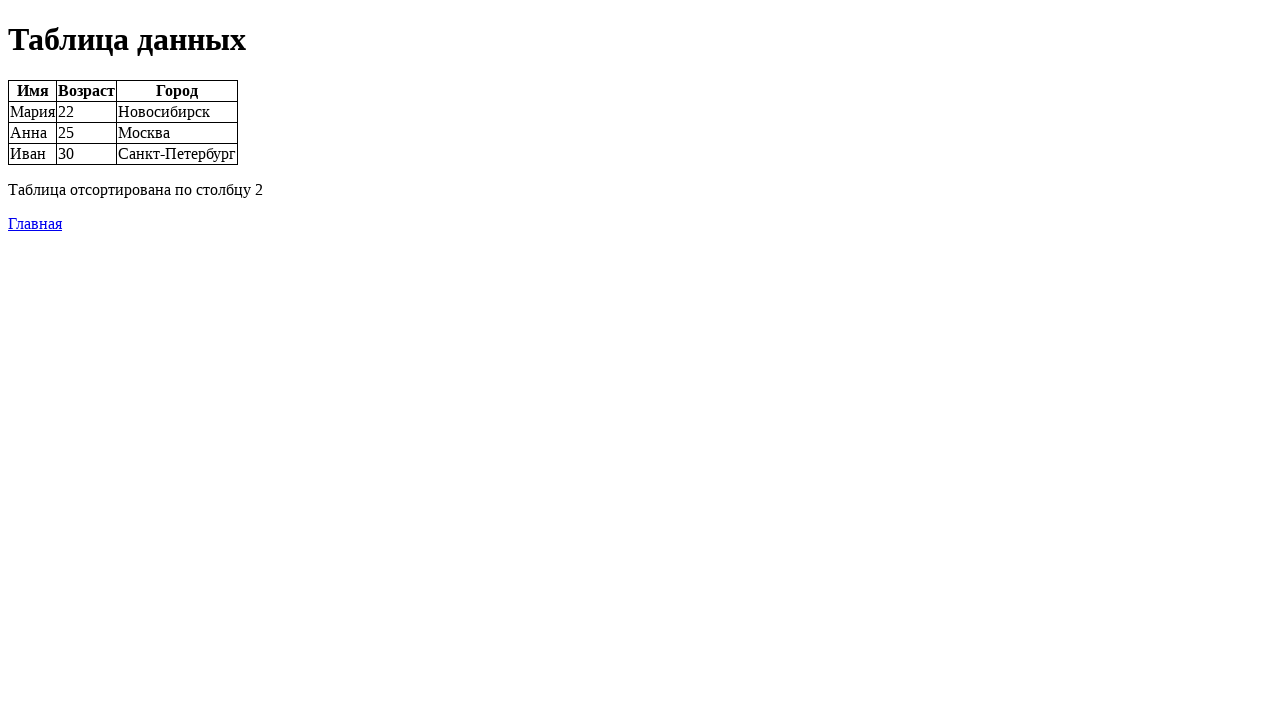

Verified sort message confirming table sorted by column 2
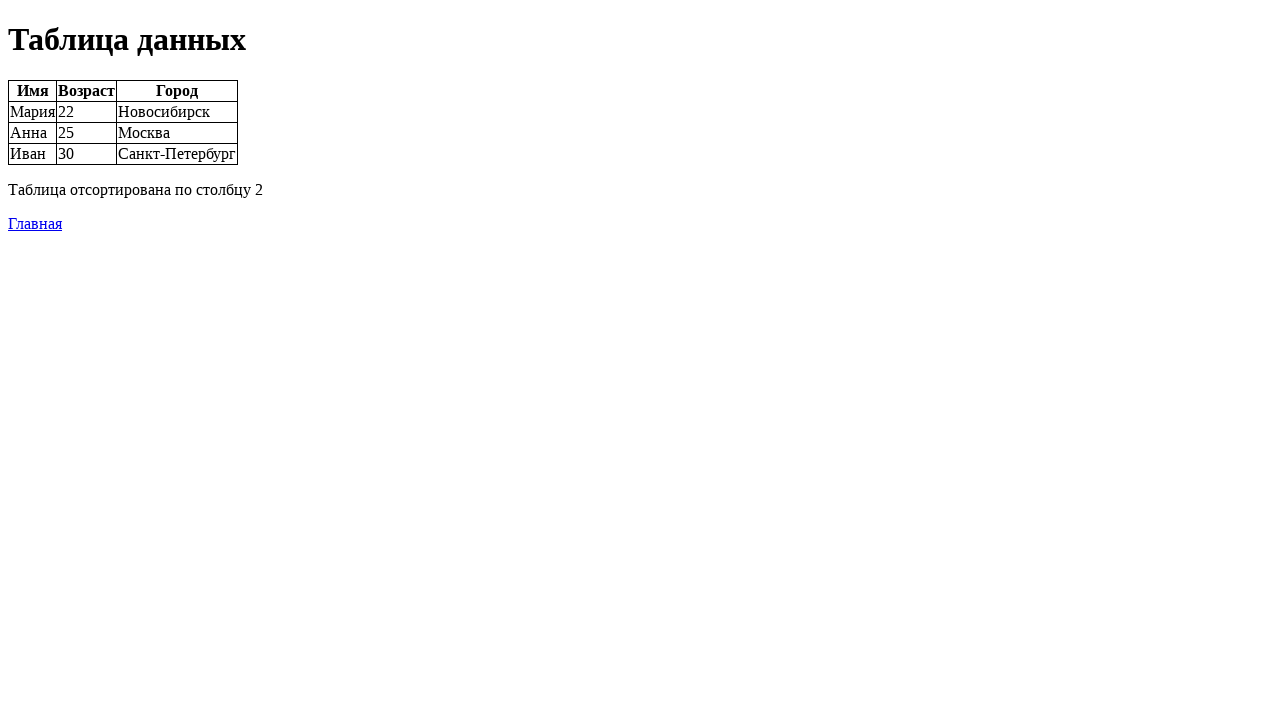

Clicked column 3 header to sort by City at (177, 91) on [onclick="sortTable(2)"]
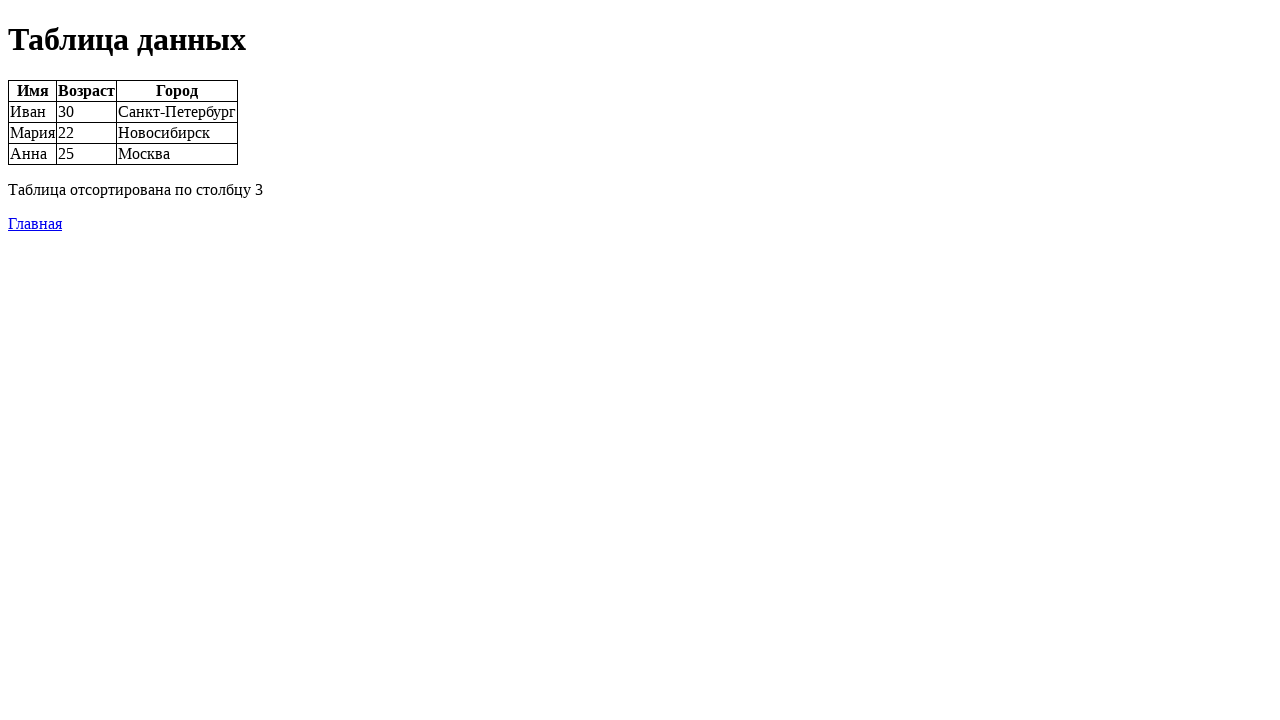

Verified sort message confirming table sorted by column 3
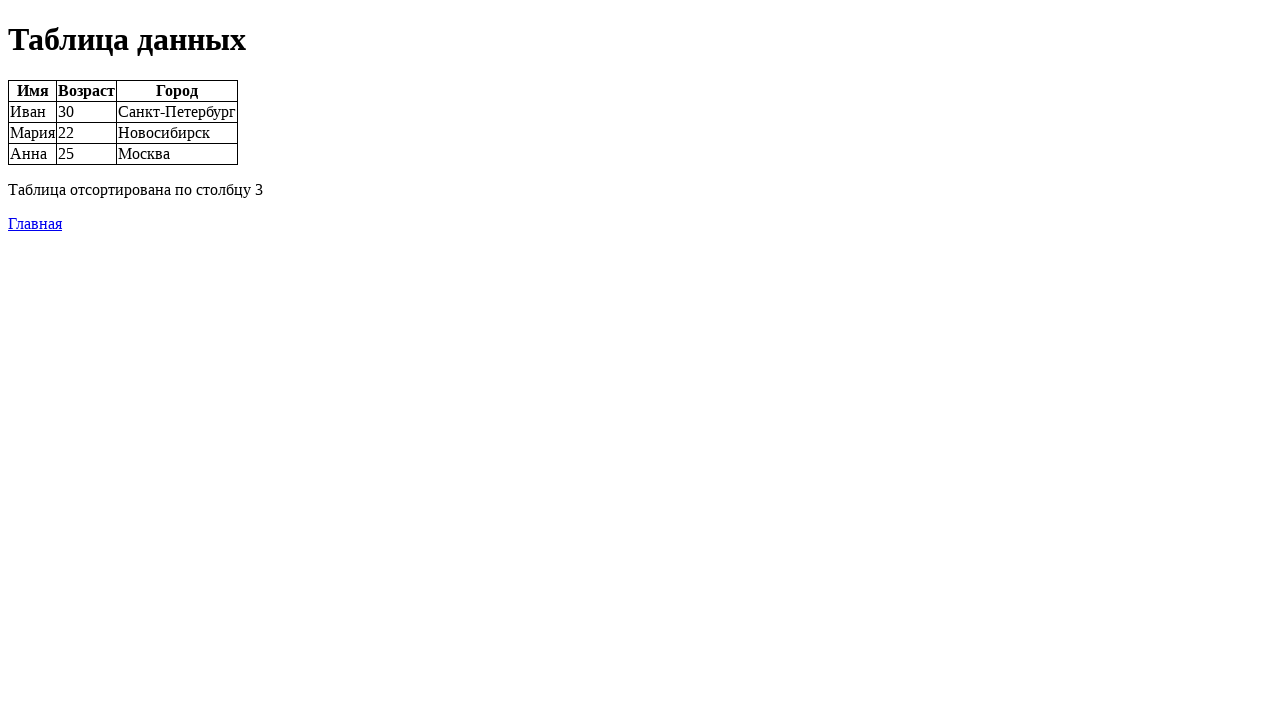

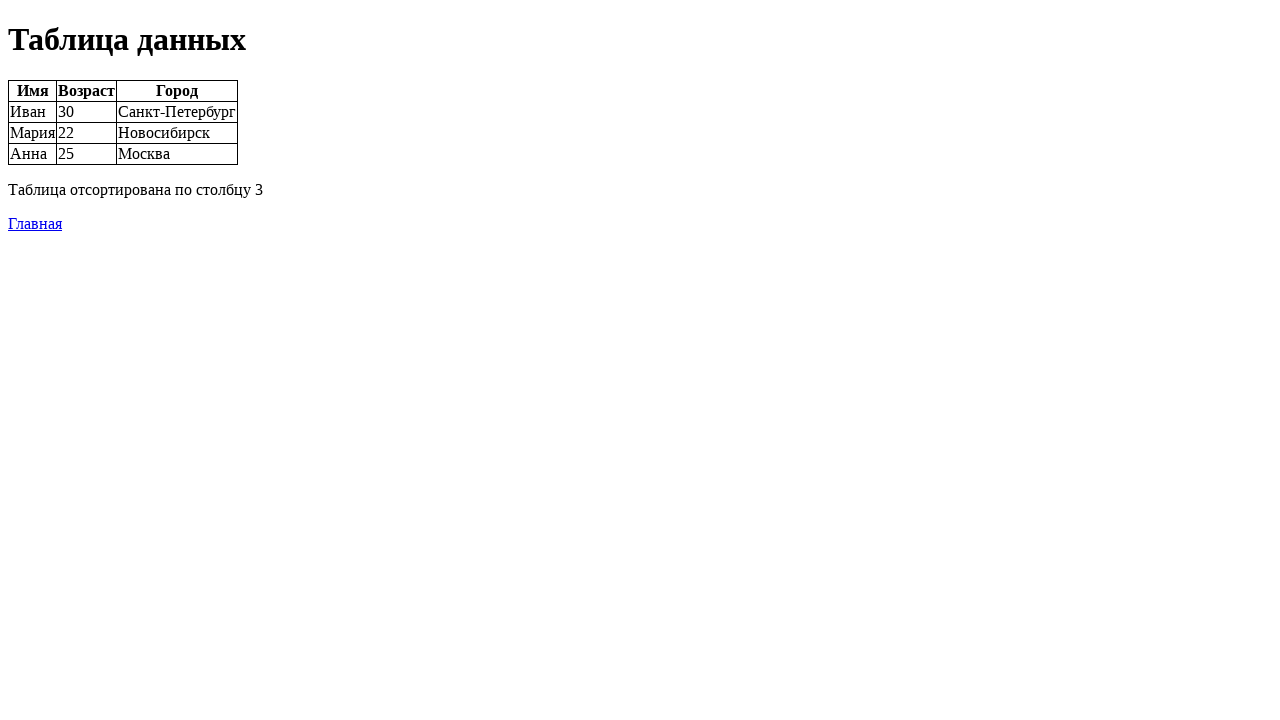